Tests product selection from the second page by navigating to demoblaze.com homepage, clicking the "Next" button to go to the next page of products, and selecting the "Apple monitor 24" product.

Starting URL: https://www.demoblaze.com/

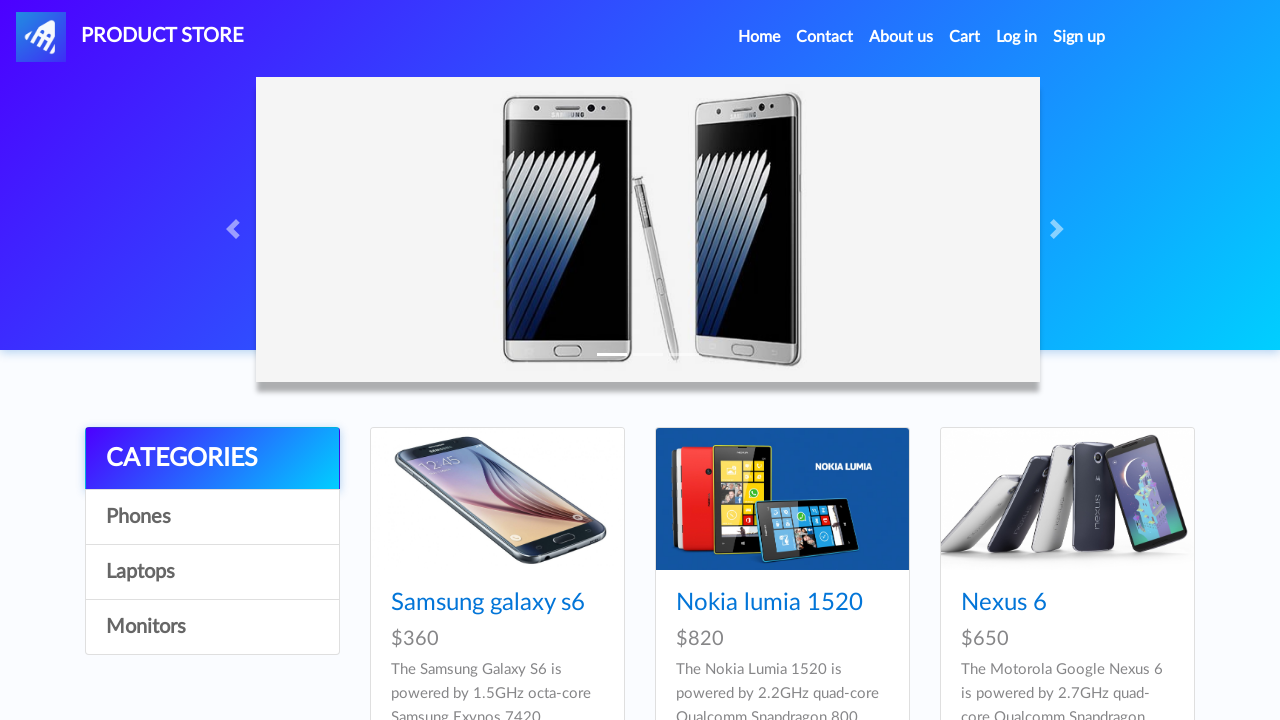

Next button selector appeared on the page
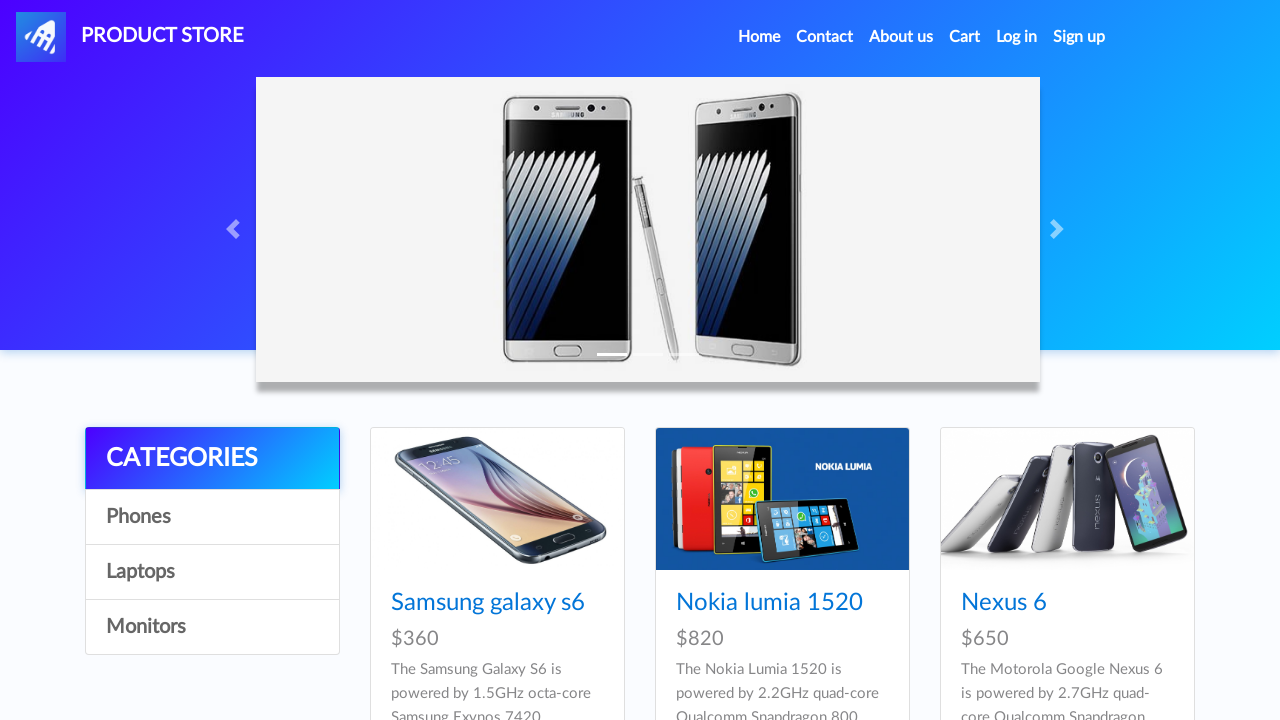

Clicked Next button to navigate to second page of products at (1166, 385) on #next2
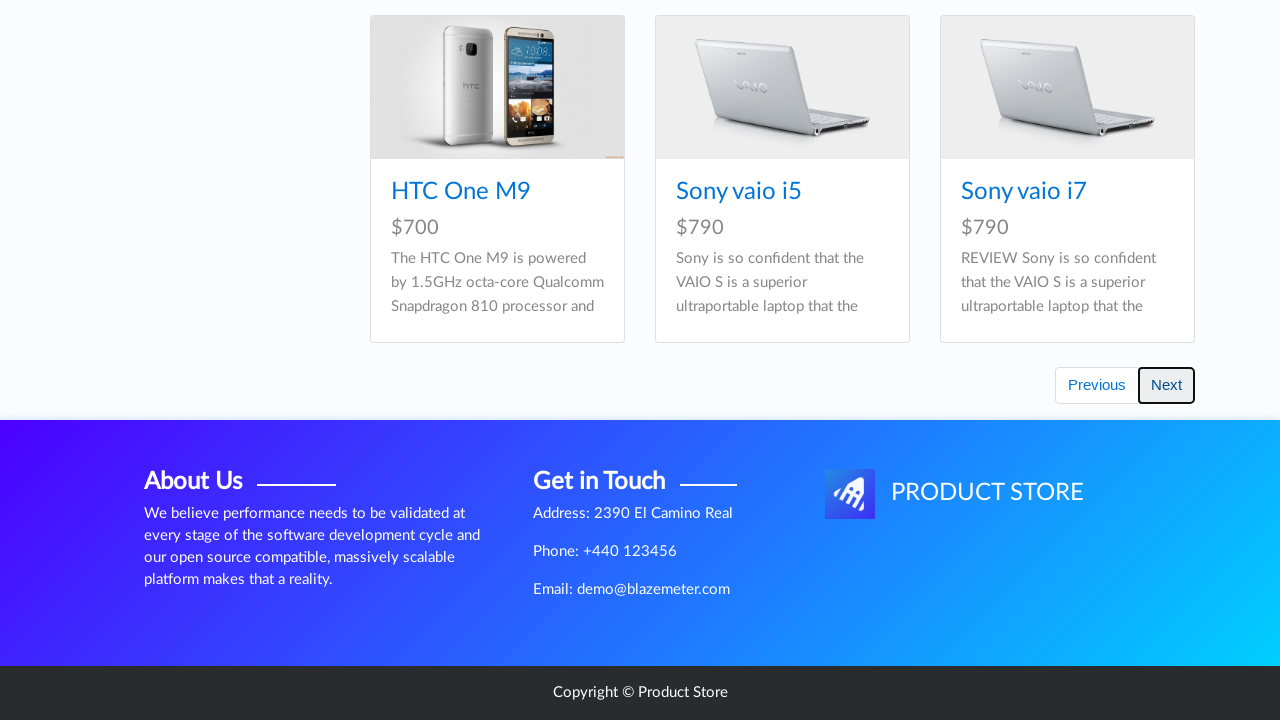

Waited 2 seconds for page transition to complete
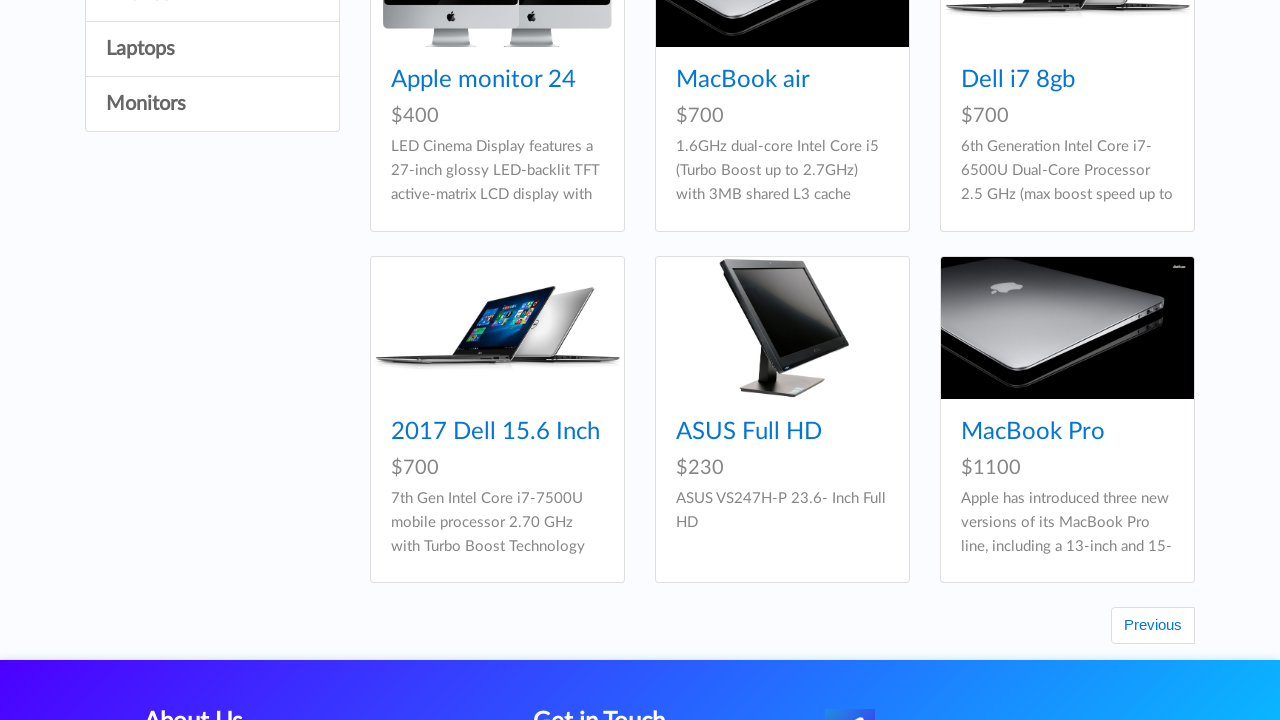

Clicked on Apple monitor 24 product at (484, 80) on a:text('Apple monitor 24')
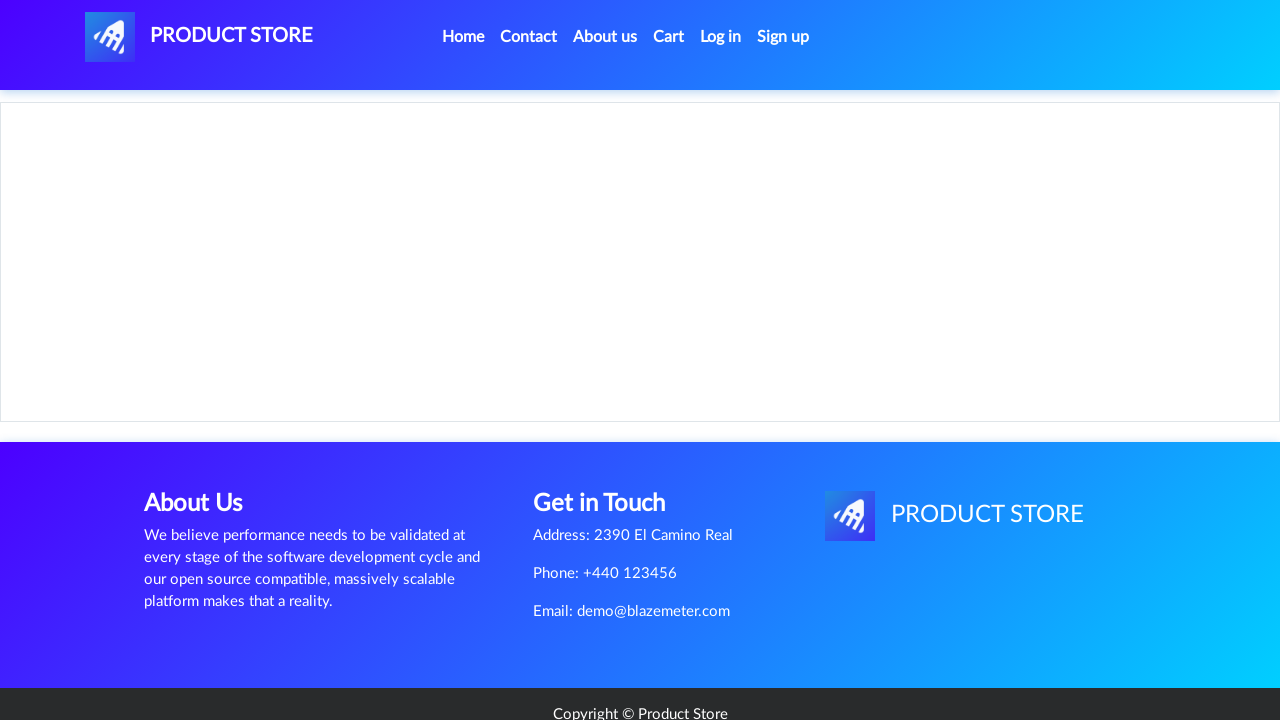

Product content loaded successfully
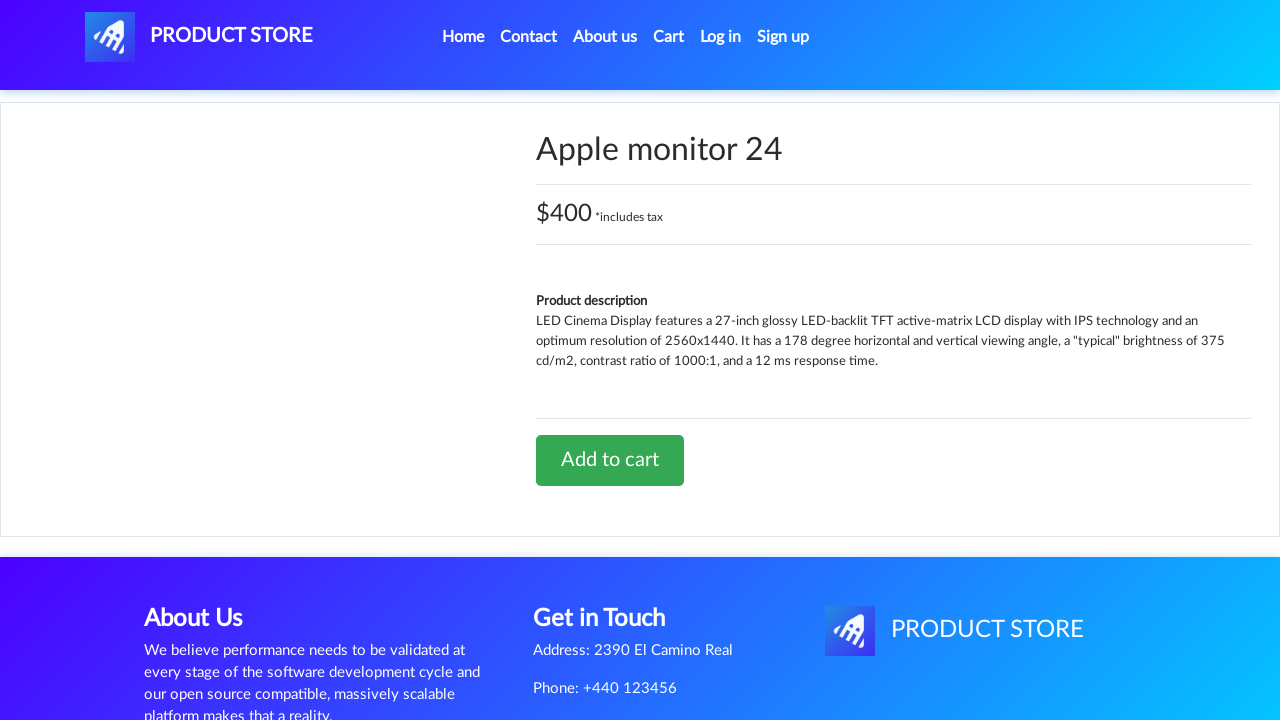

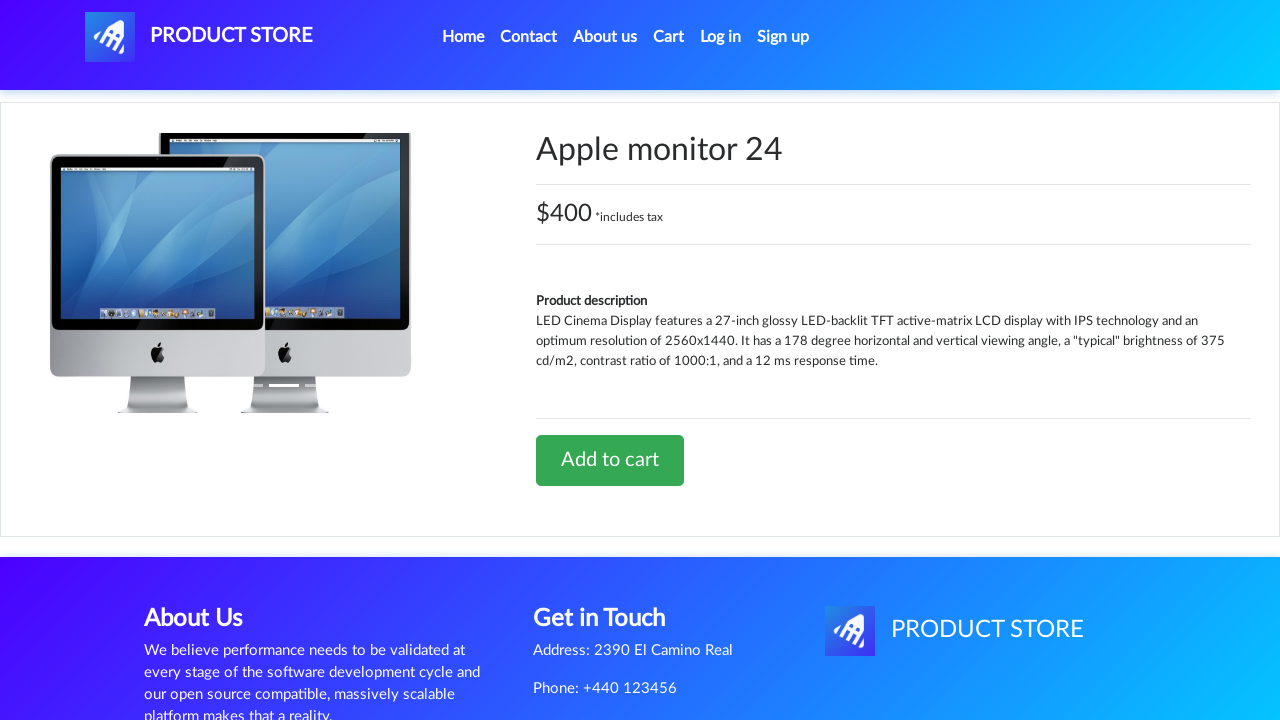